Fills out a registration form with personal information including name, email, password, and birthdate

Starting URL: https://mystore-testlab.coderslab.pl//index.php?controller=authentication&create_account=1

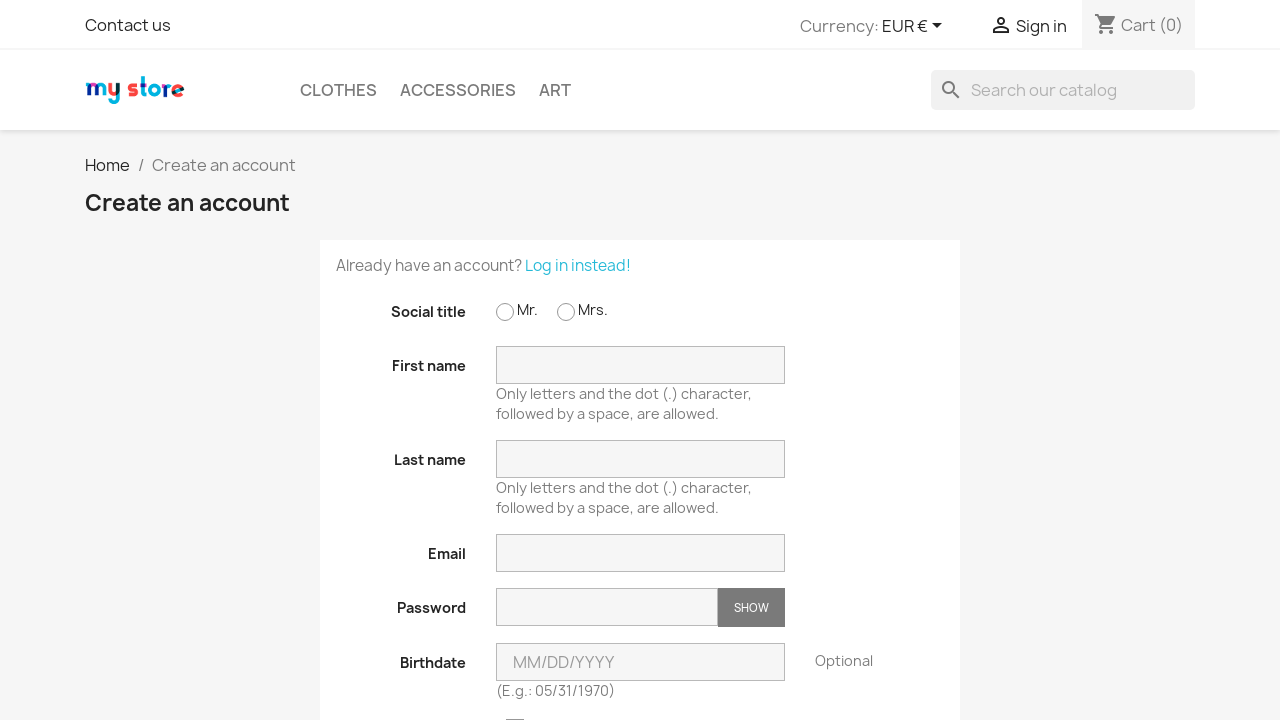

Selected social title (Mr.) at (506, 313) on input#field-id_gender-1
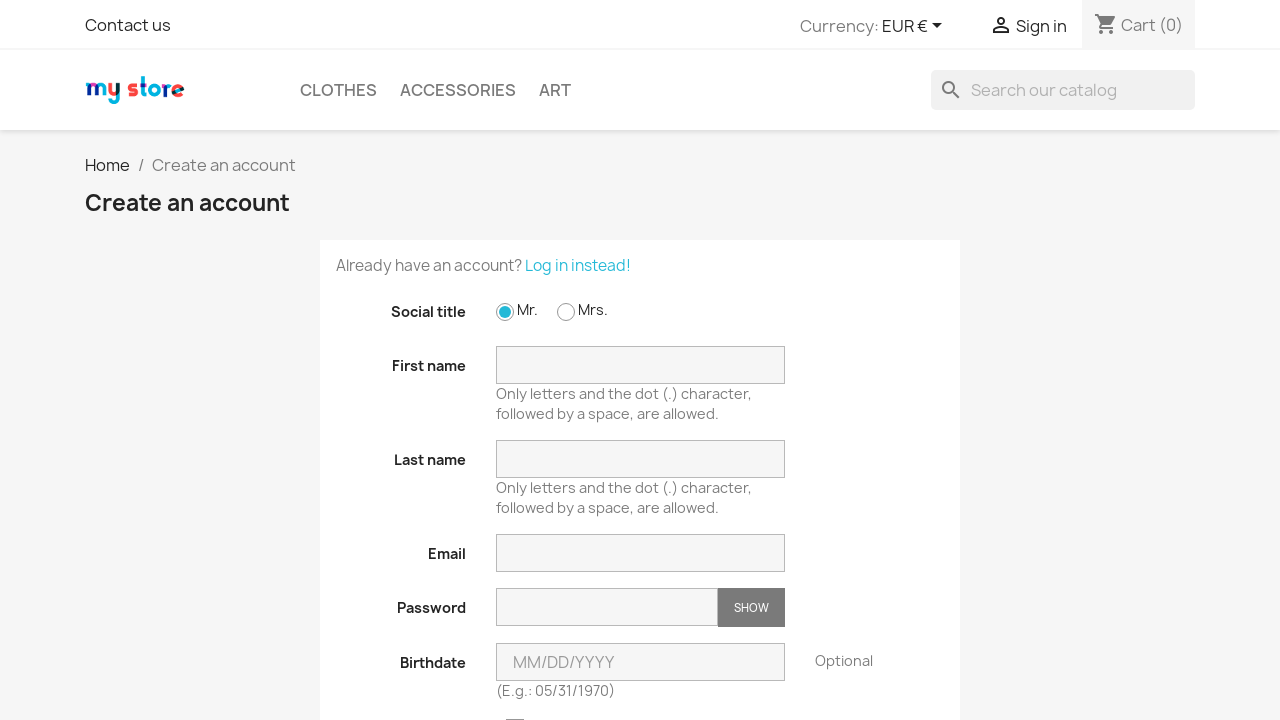

Filled first name field with 'Pawel' on input#field-firstname
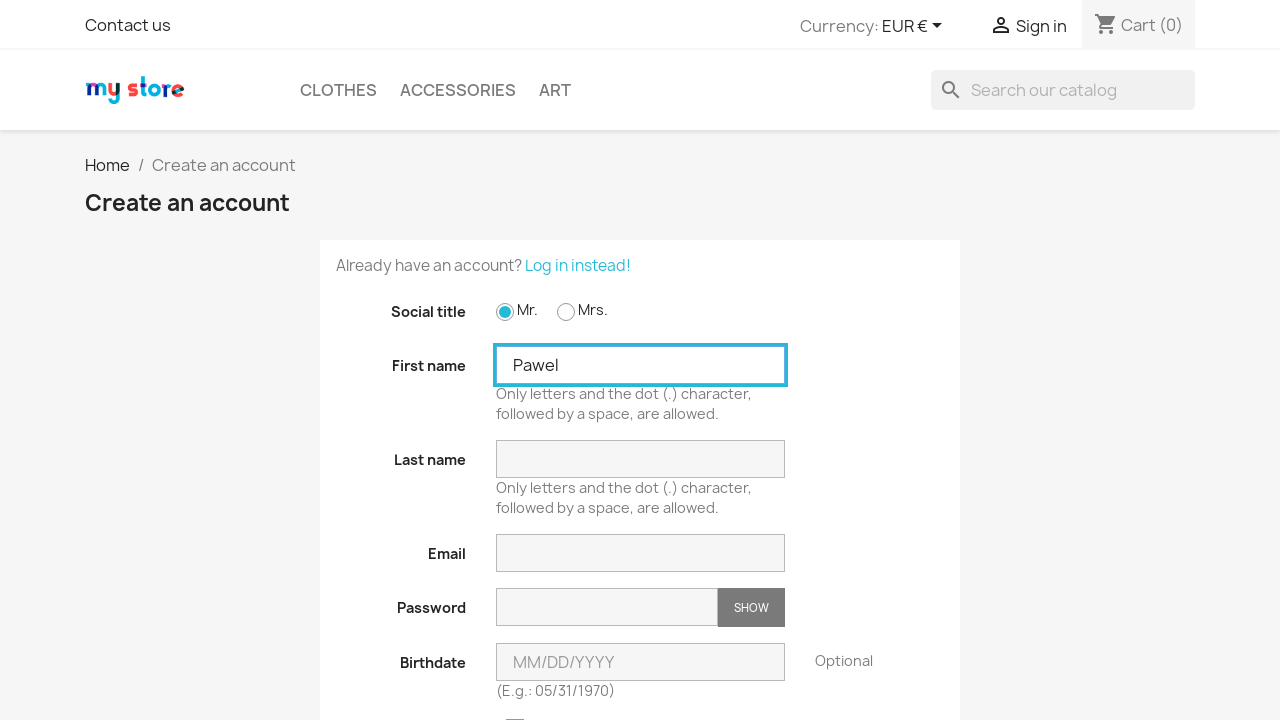

Filled last name field with 'Nigborowicz' on input#field-lastname
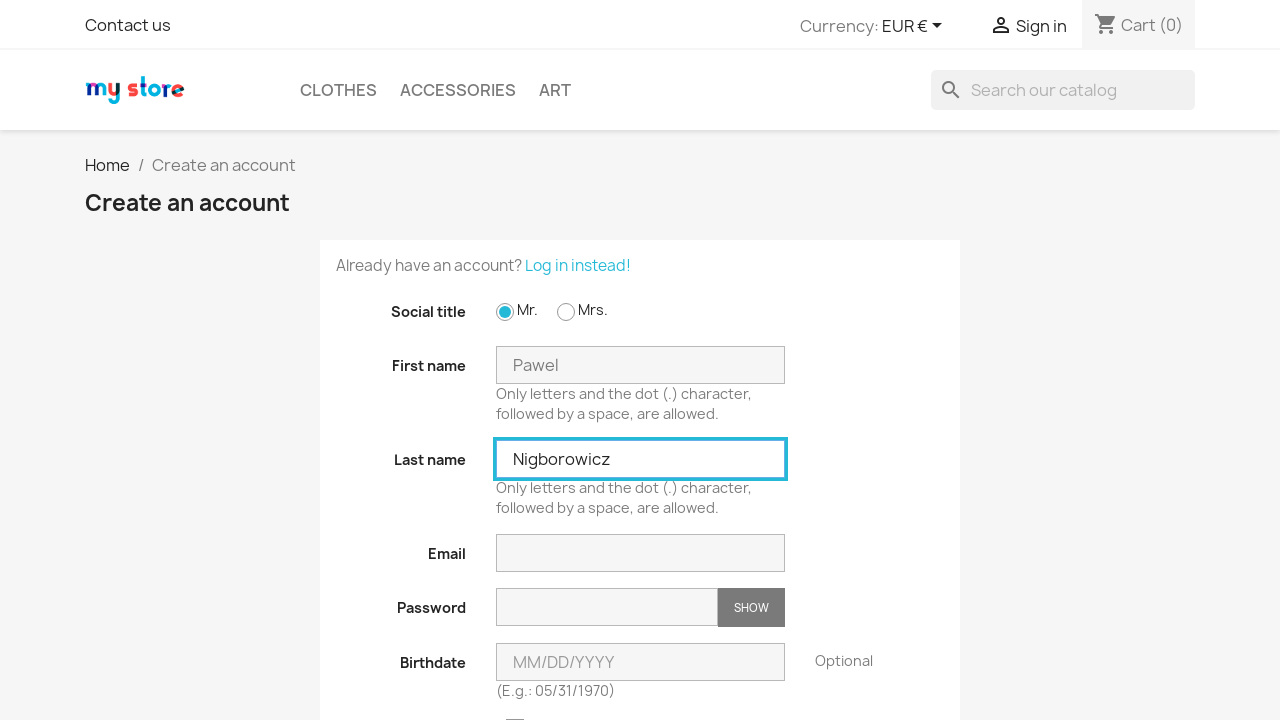

Filled email field with 'test.user.837@example.com' on input#field-email
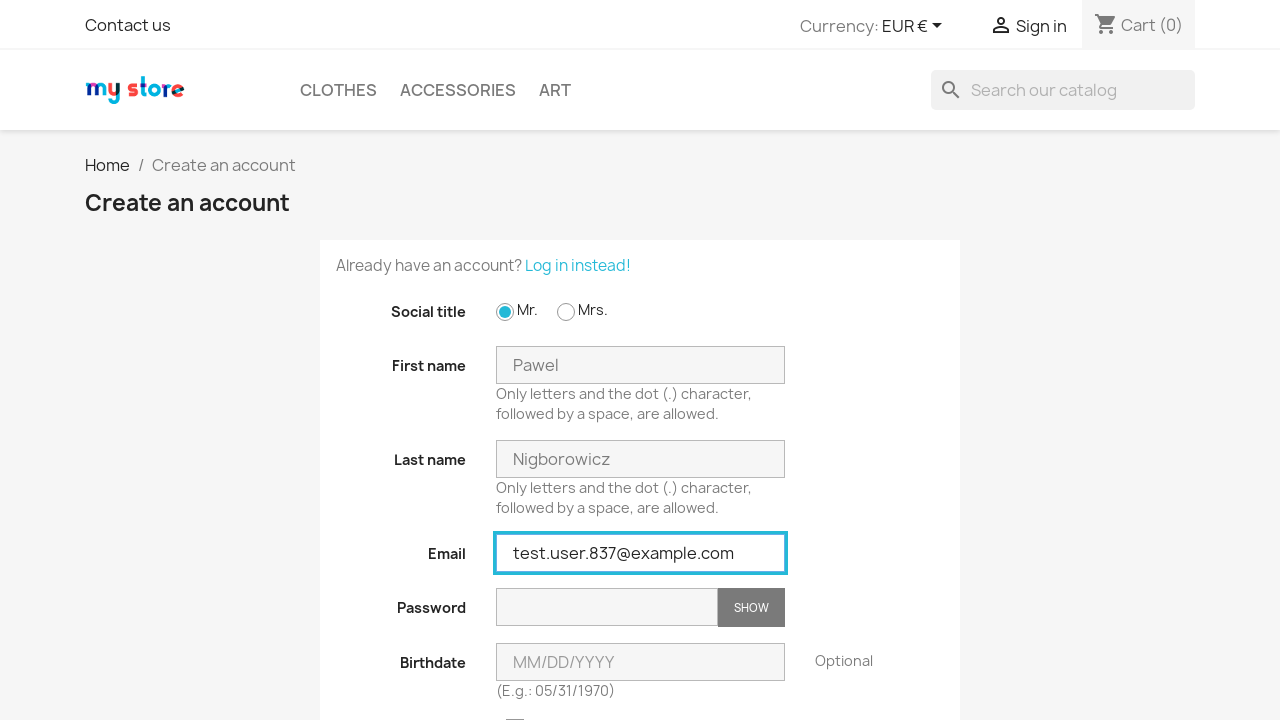

Filled password field with secure password on input#field-password
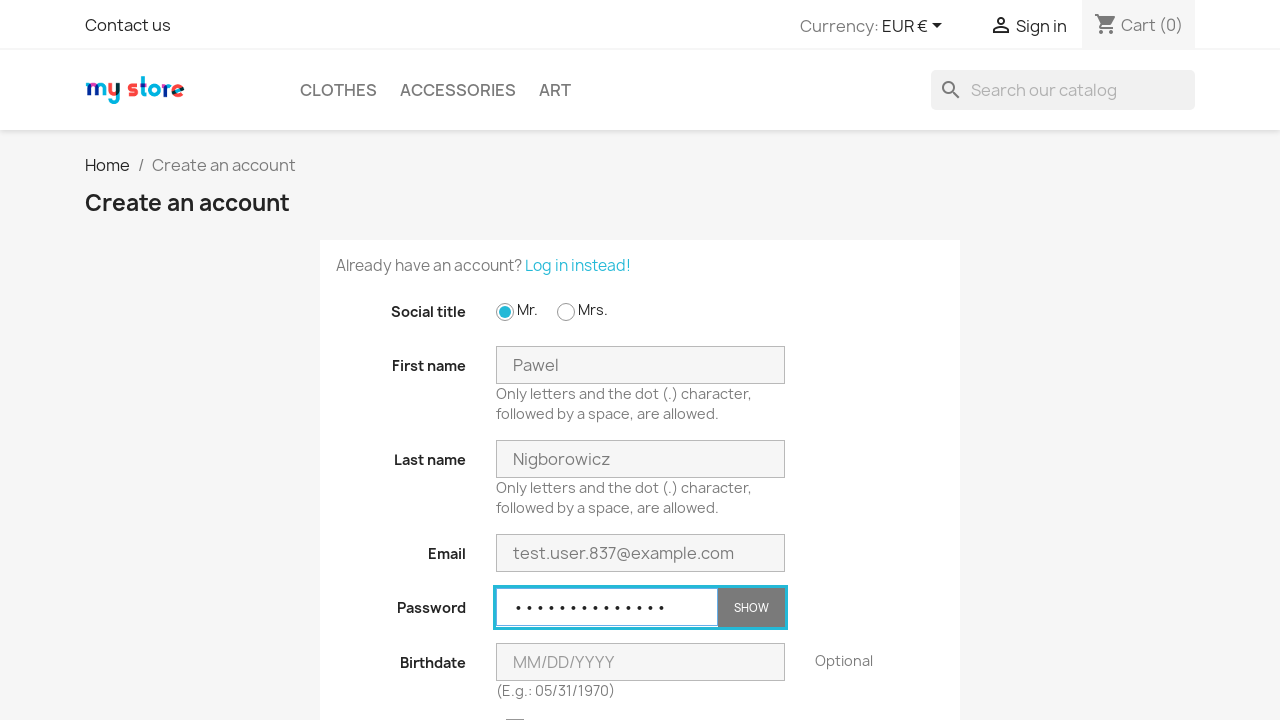

Clicked show password button at (751, 608) on button[data-action='show-password']
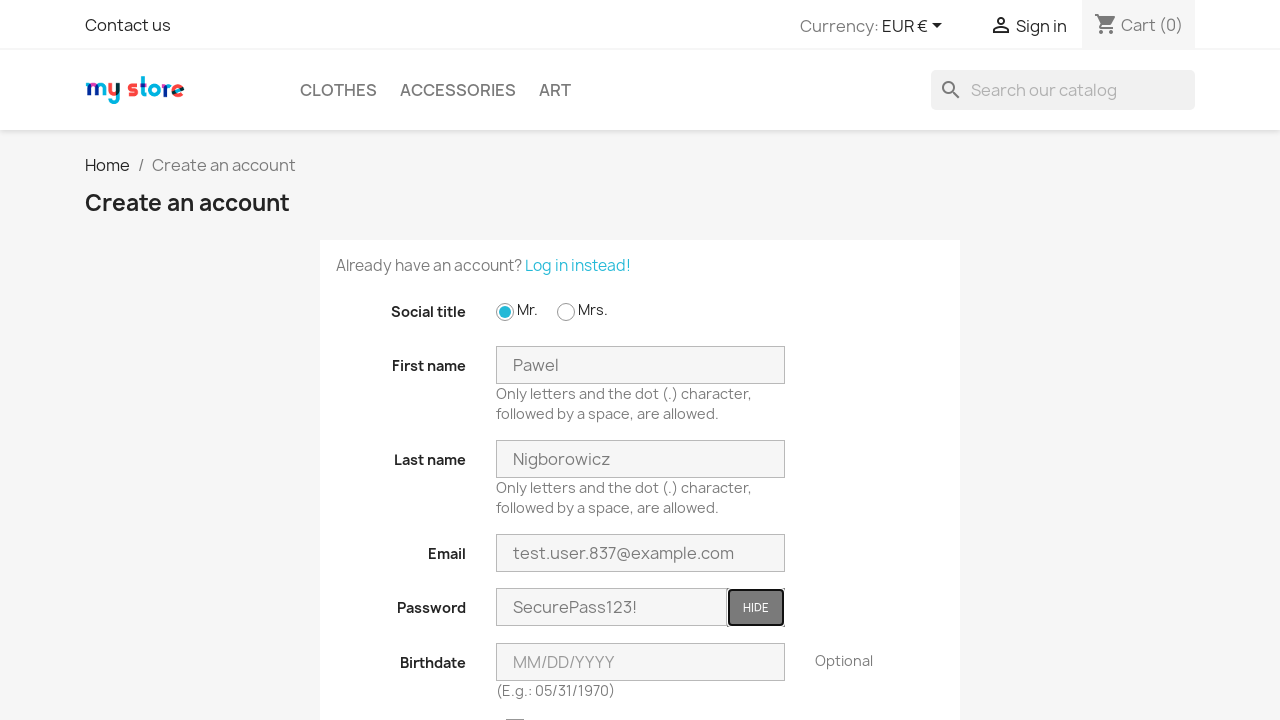

Filled birthdate field with '05/16/1992' on input#field-birthday
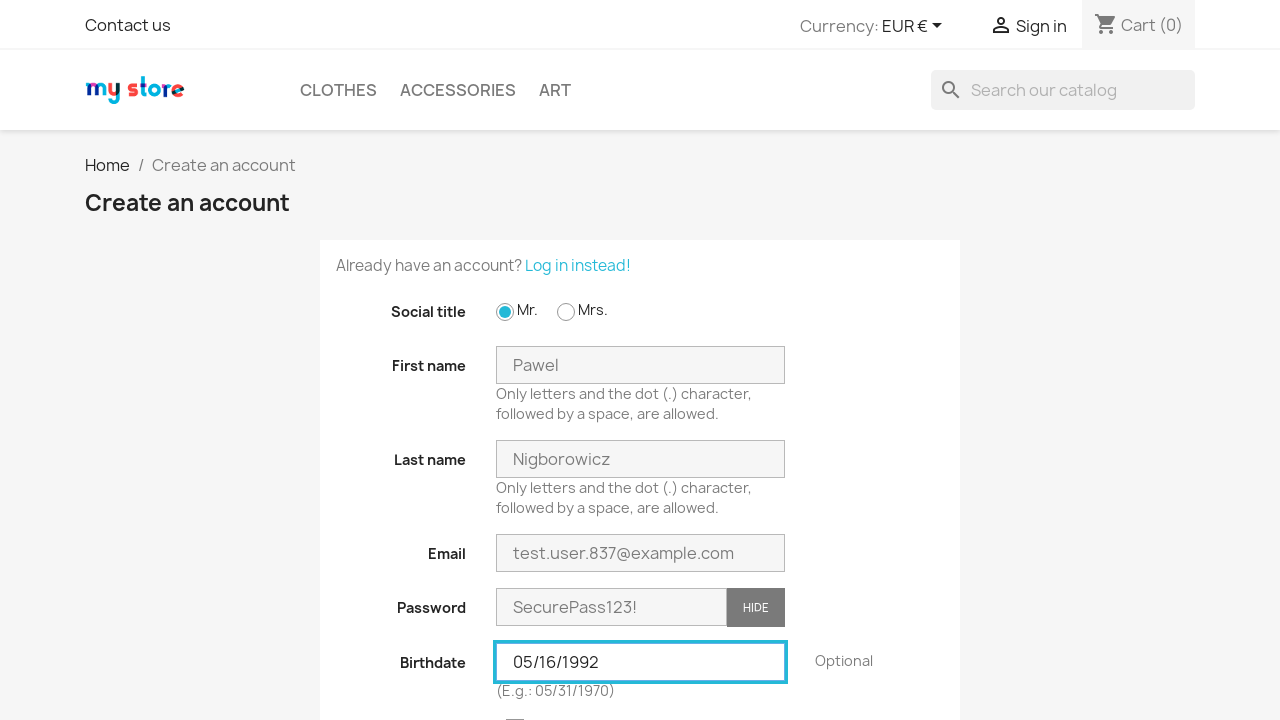

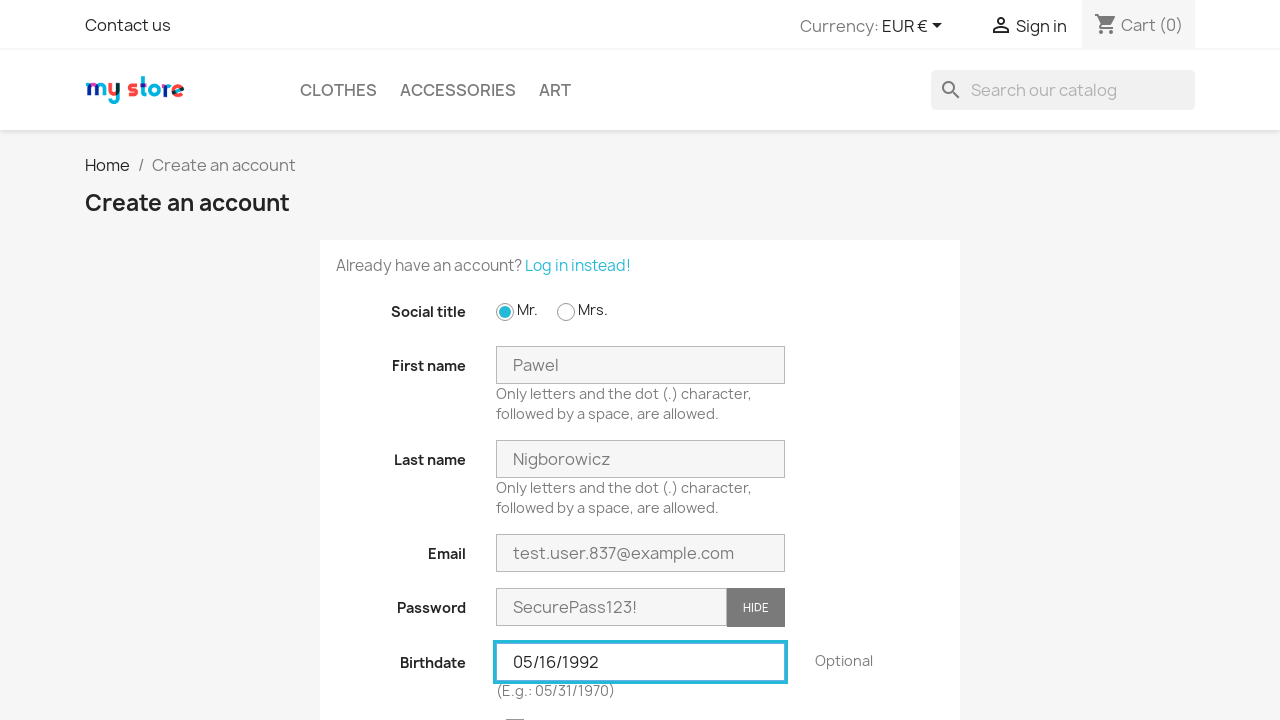